Tests pagination web table by checking all checkboxes in the product table and verifying each is selected

Starting URL: https://testautomationpractice.blogspot.com/

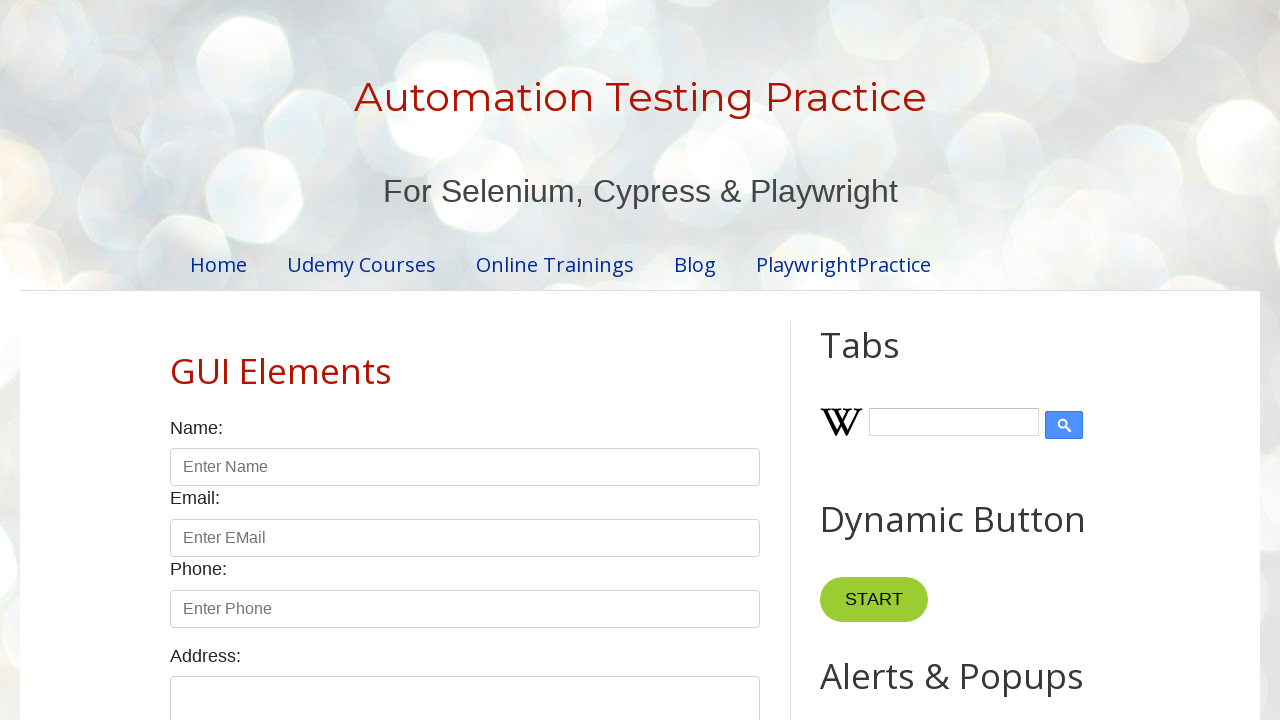

Located all rows in the product table
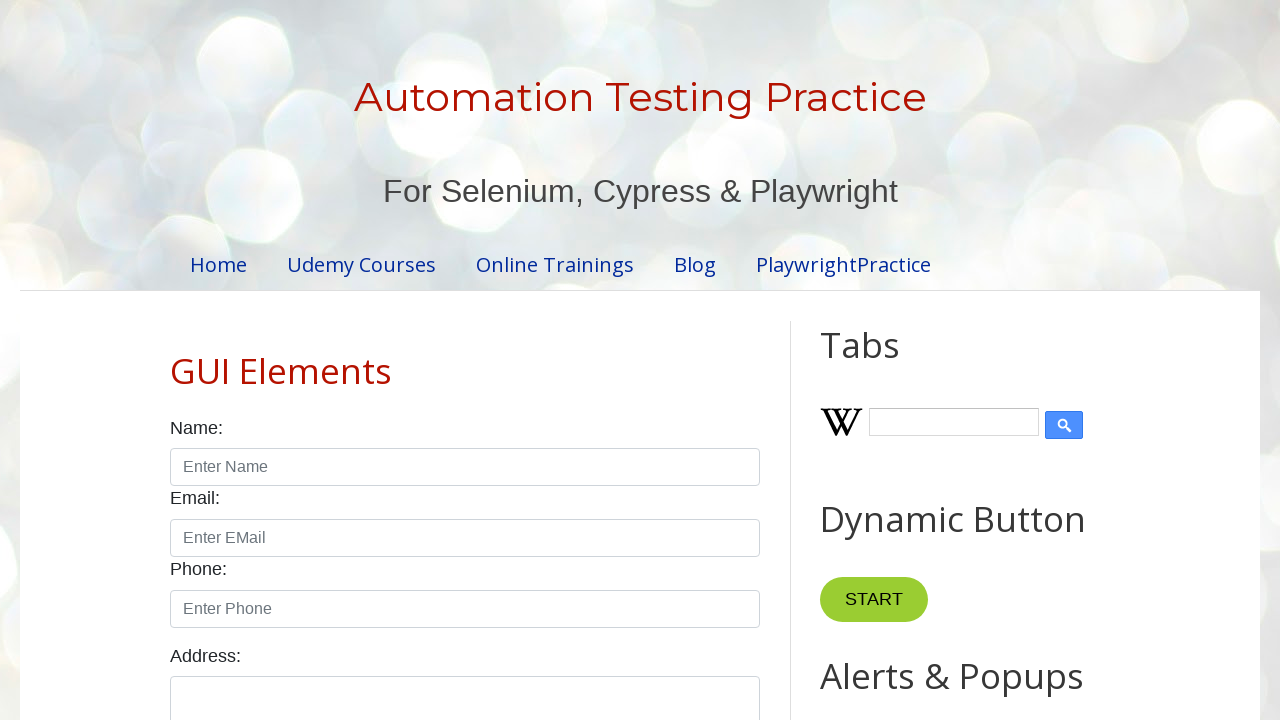

Retrieved product table row count: 5 rows
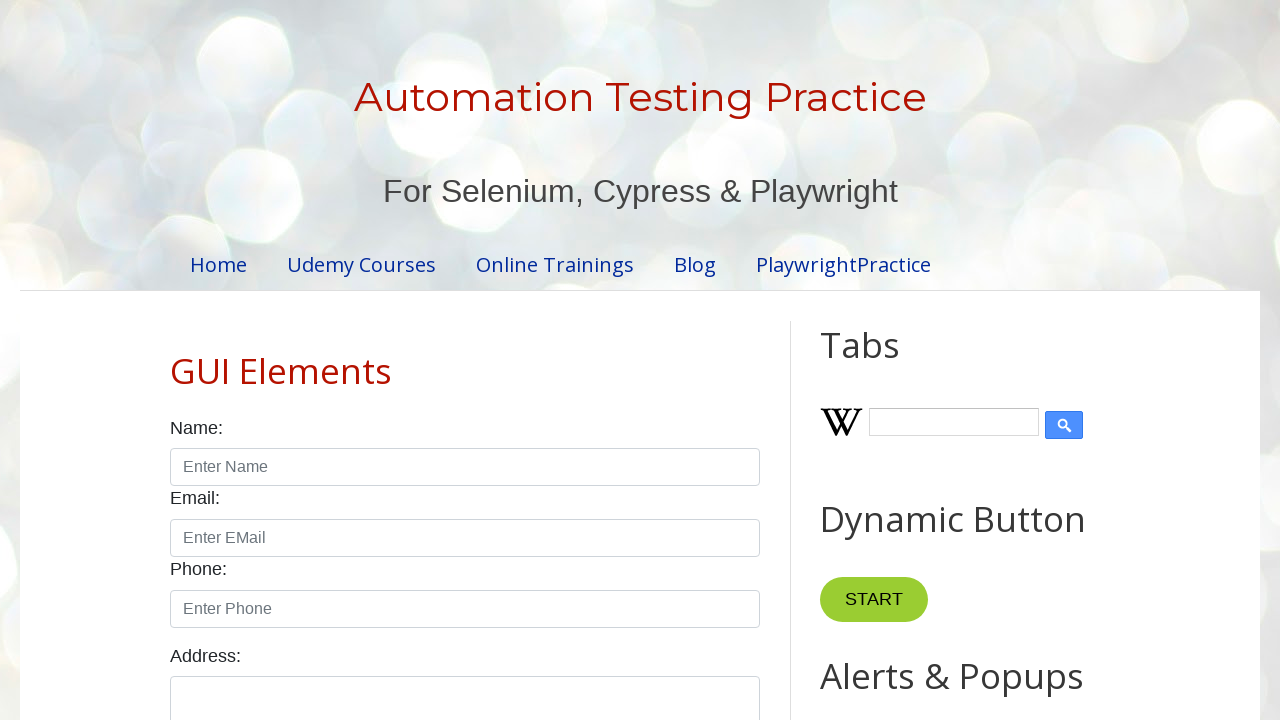

Located checkbox in row 1
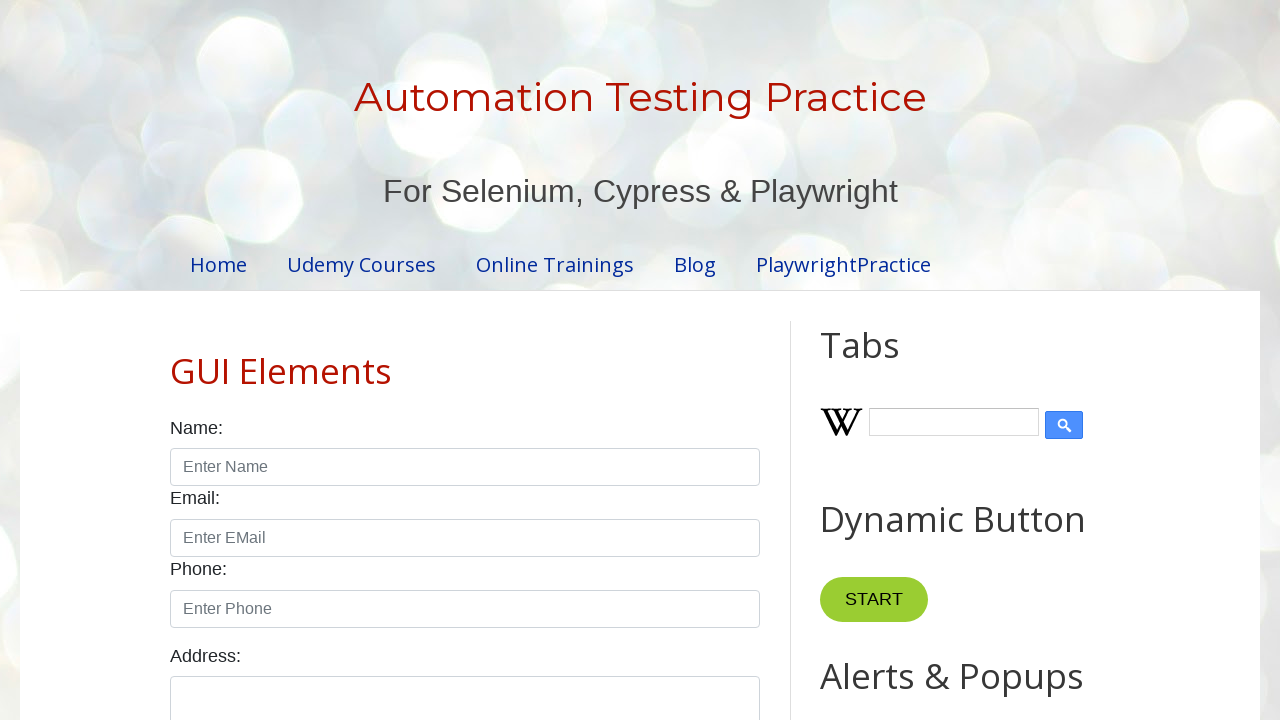

Checked checkbox in row 1 at (651, 361) on #productTable tbody tr >> nth=0 >> td >> internal:role=checkbox
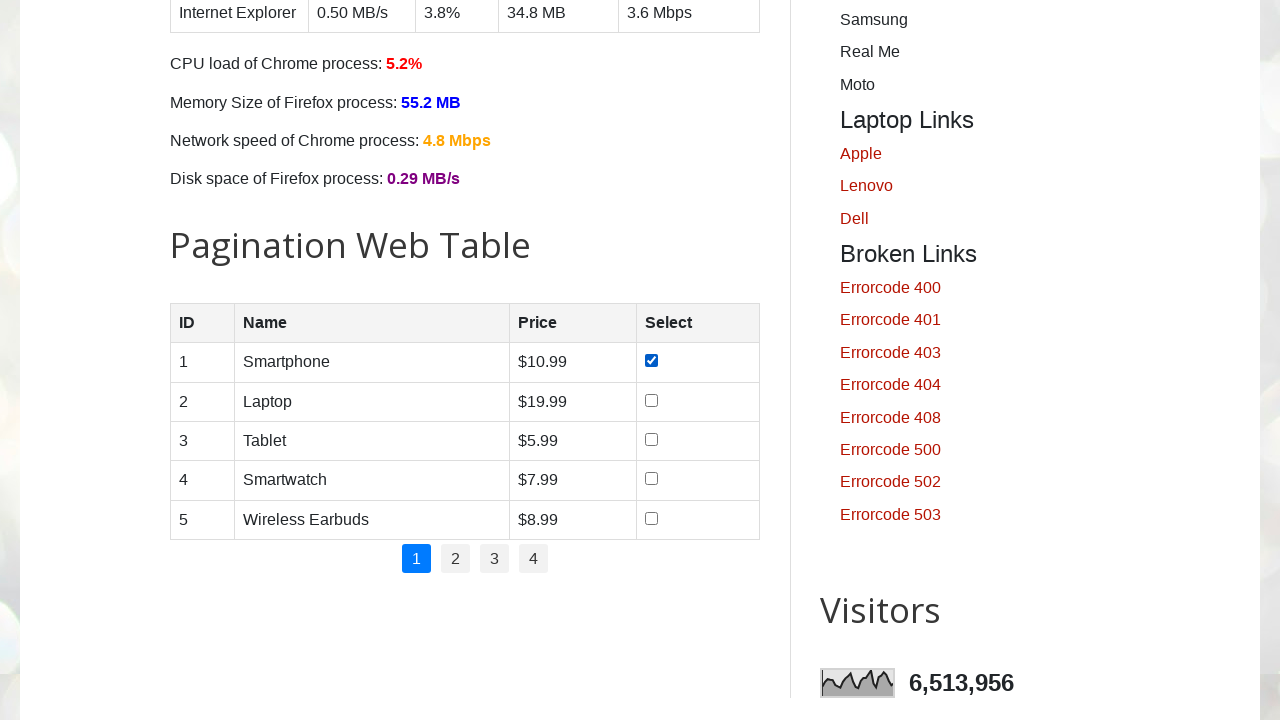

Verified checkbox in row 1 is selected
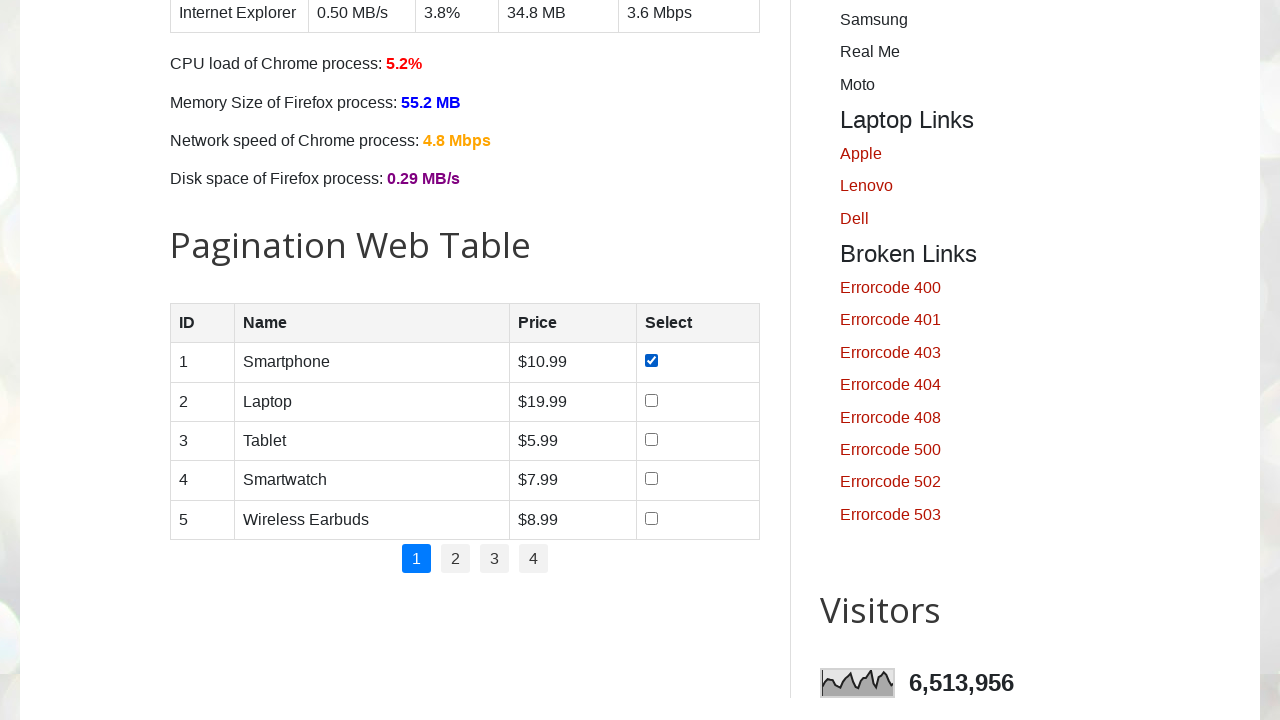

Located checkbox in row 2
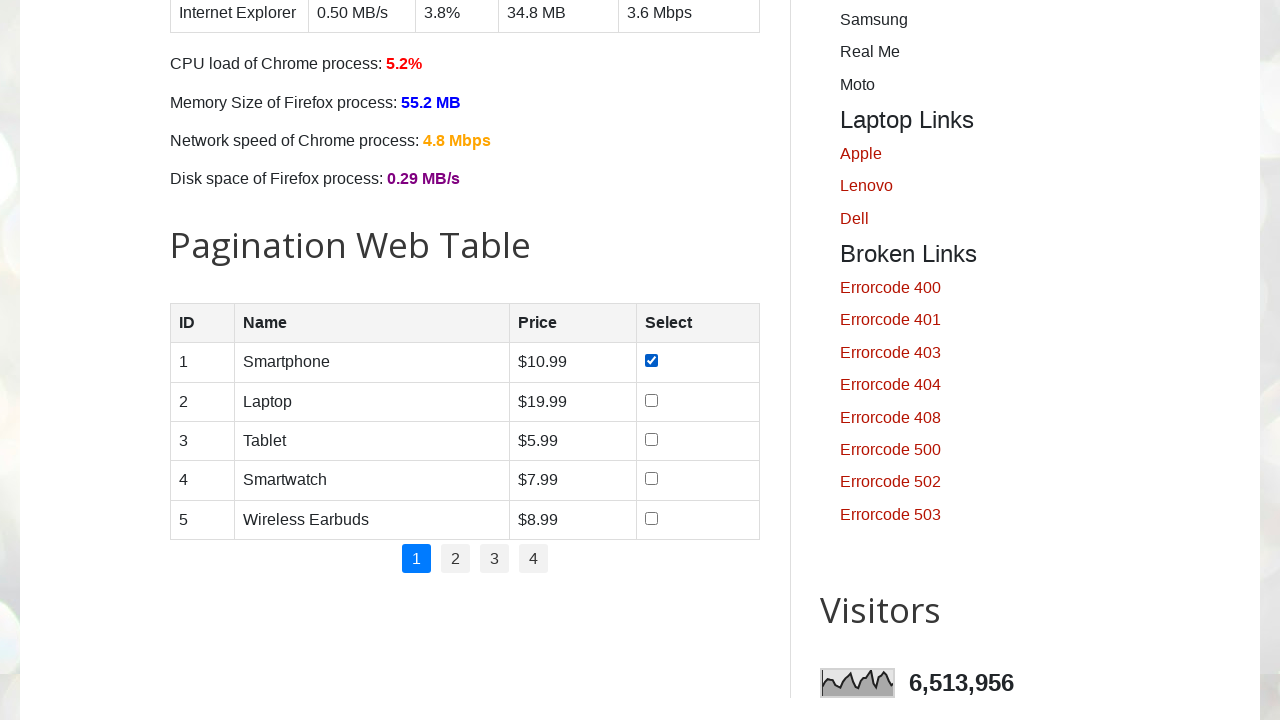

Checked checkbox in row 2 at (651, 400) on #productTable tbody tr >> nth=1 >> td >> internal:role=checkbox
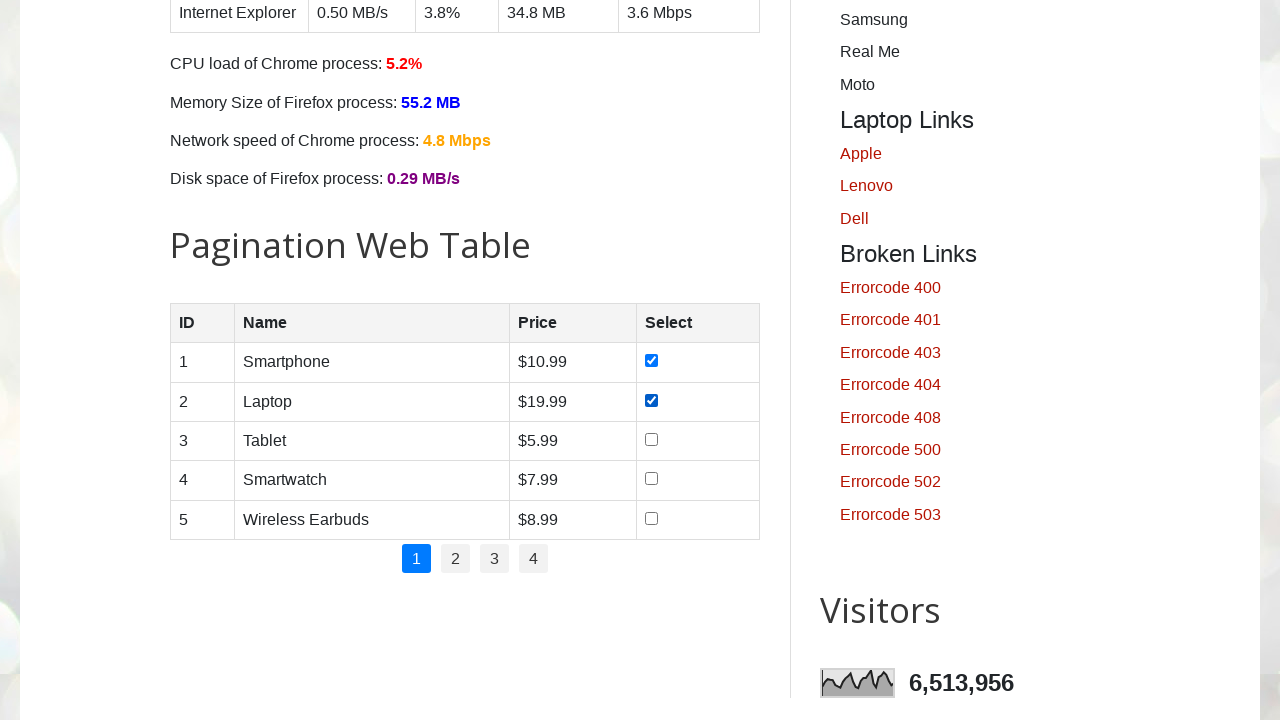

Verified checkbox in row 2 is selected
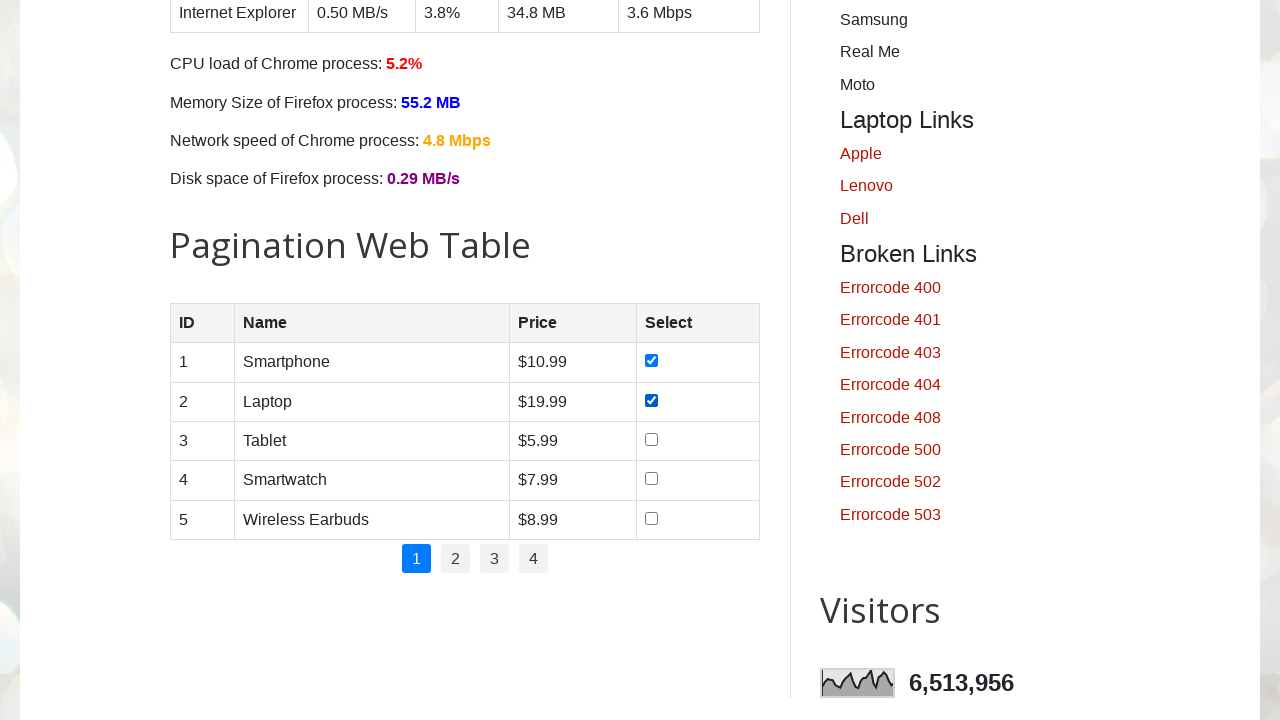

Located checkbox in row 3
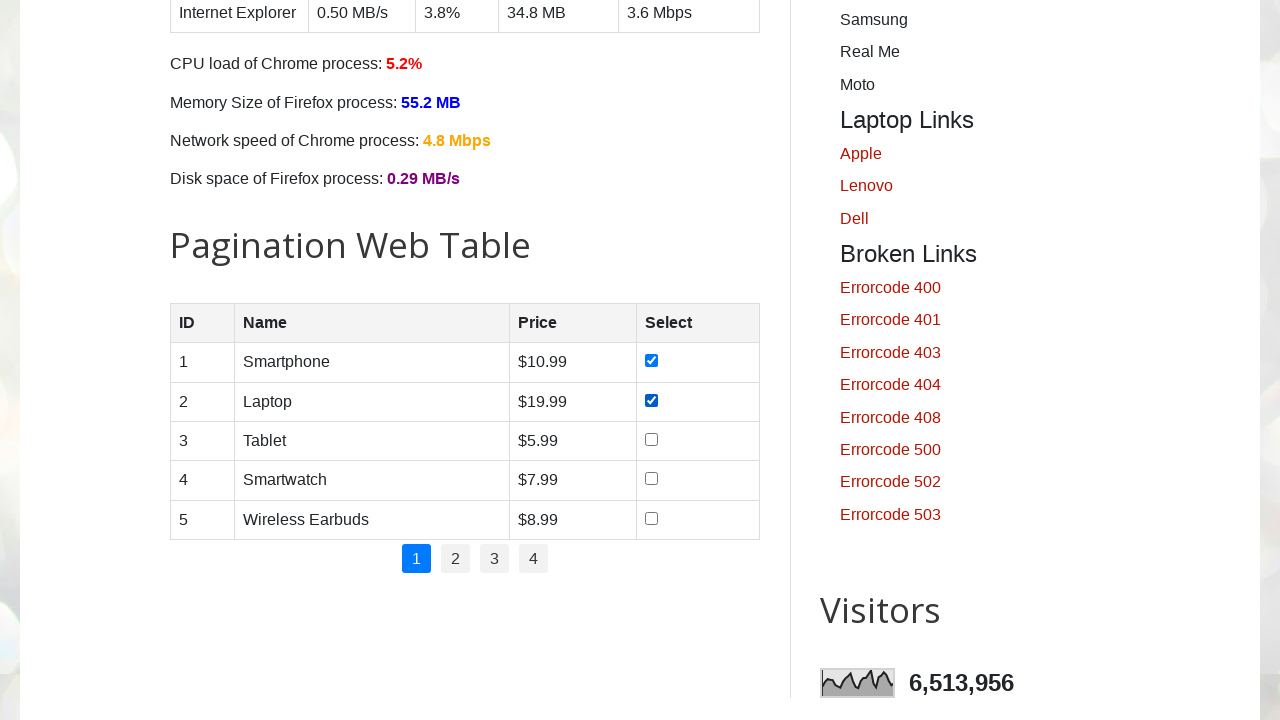

Checked checkbox in row 3 at (651, 439) on #productTable tbody tr >> nth=2 >> td >> internal:role=checkbox
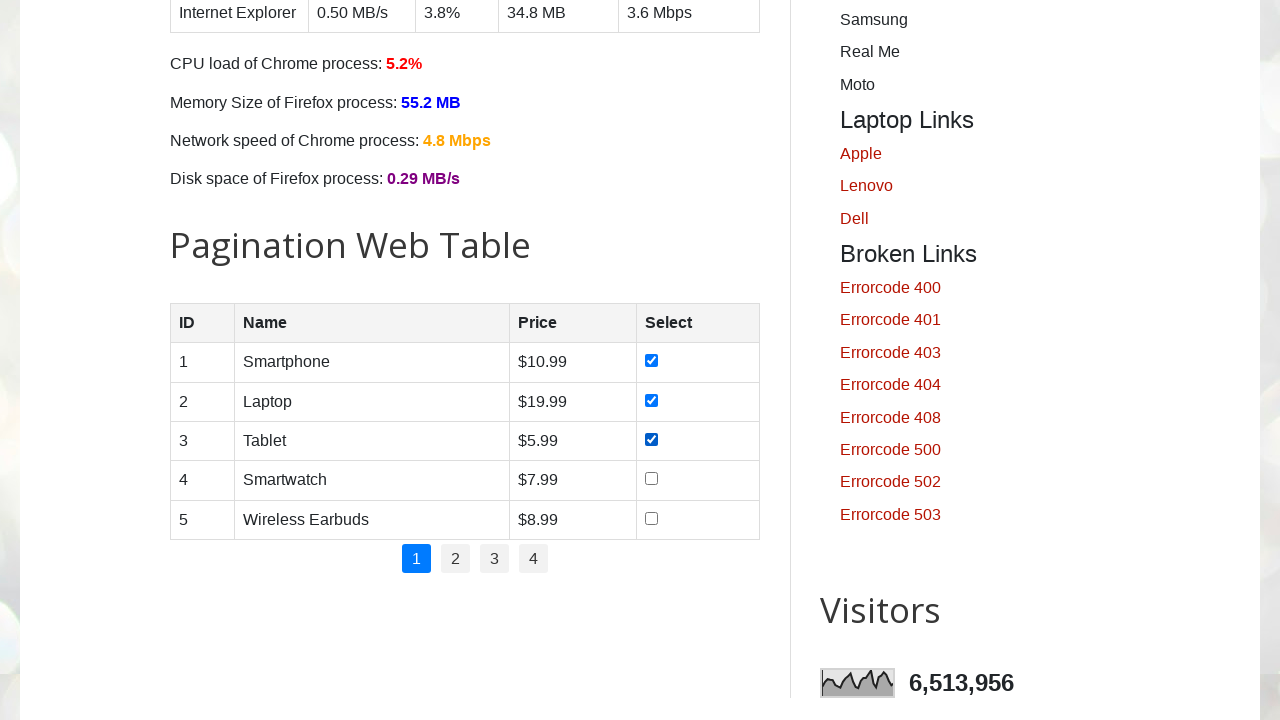

Verified checkbox in row 3 is selected
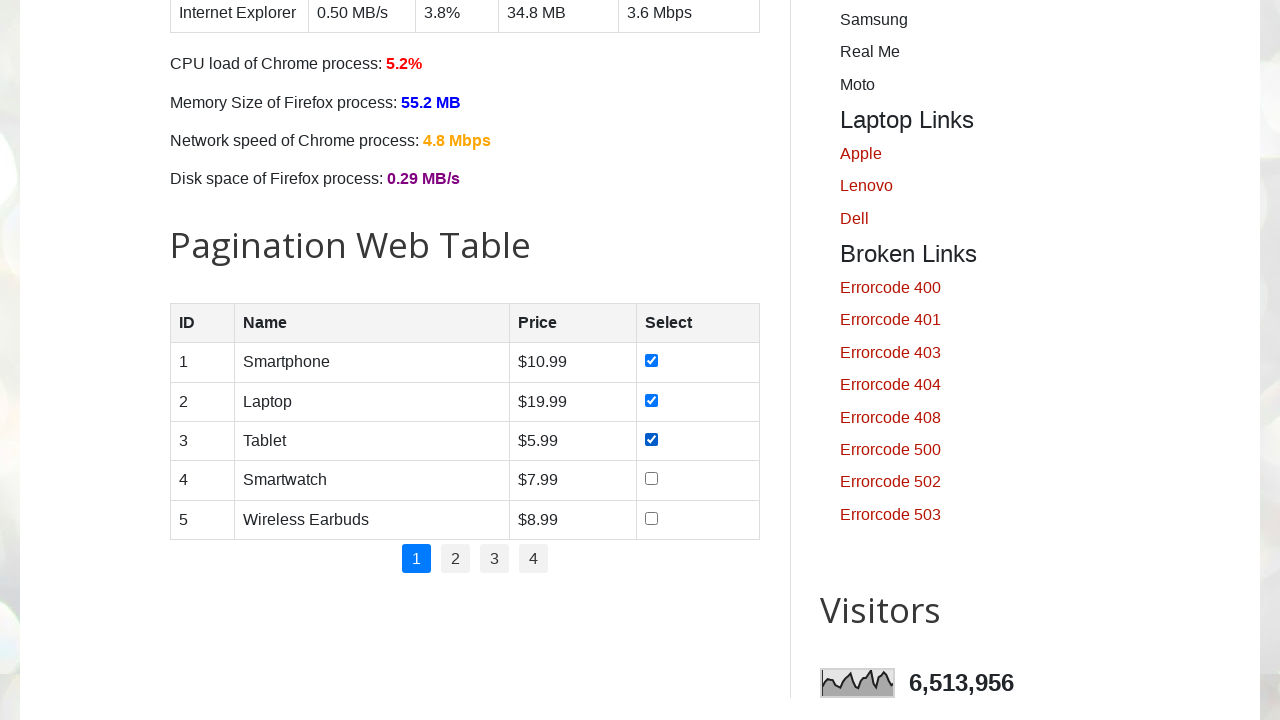

Located checkbox in row 4
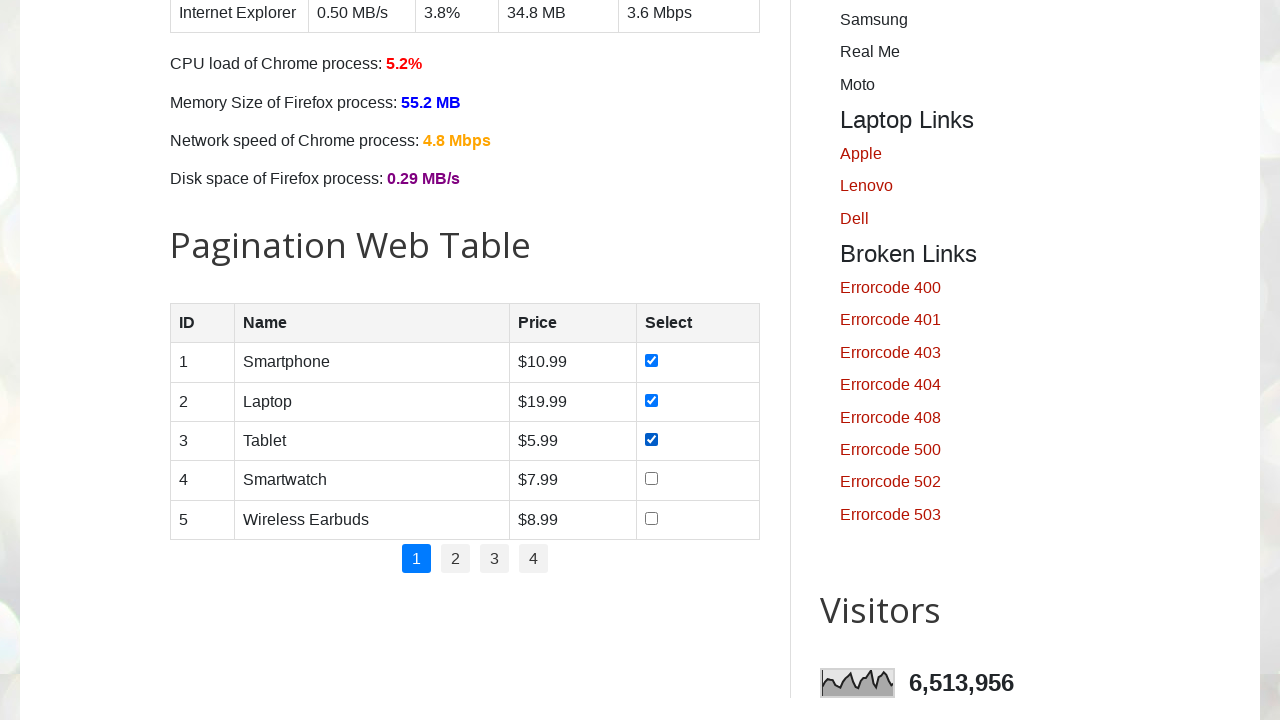

Checked checkbox in row 4 at (651, 479) on #productTable tbody tr >> nth=3 >> td >> internal:role=checkbox
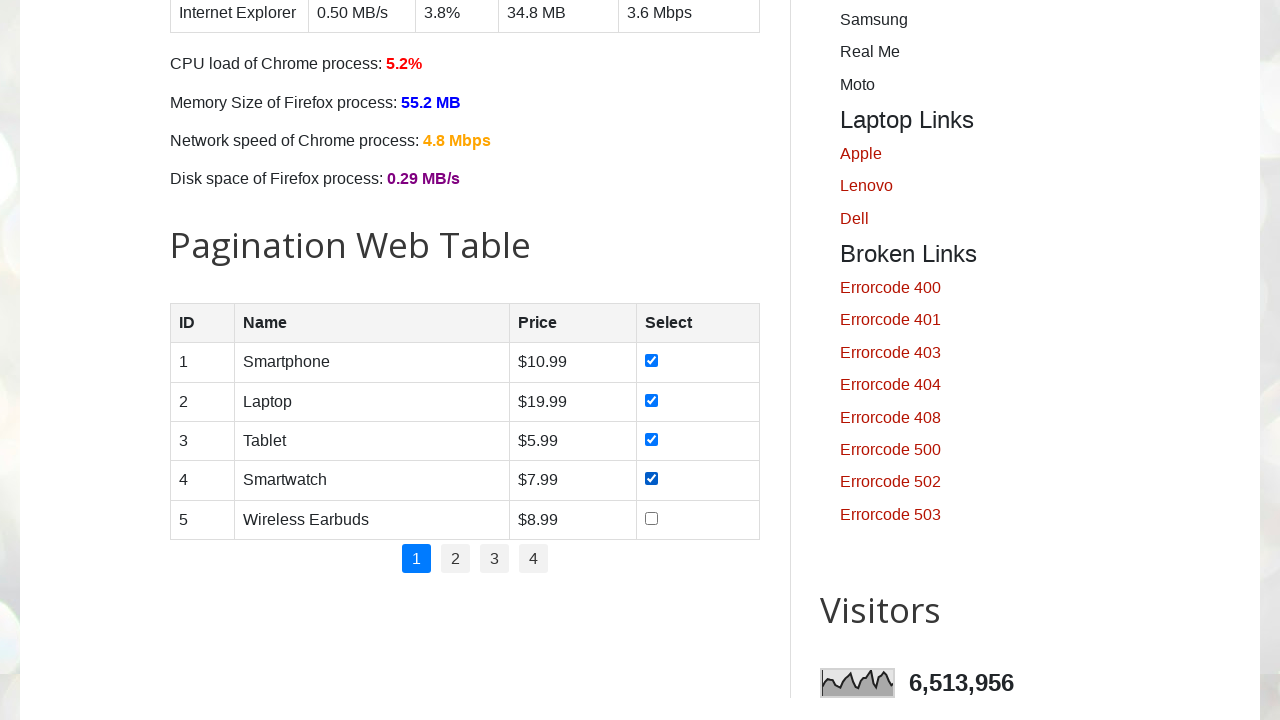

Verified checkbox in row 4 is selected
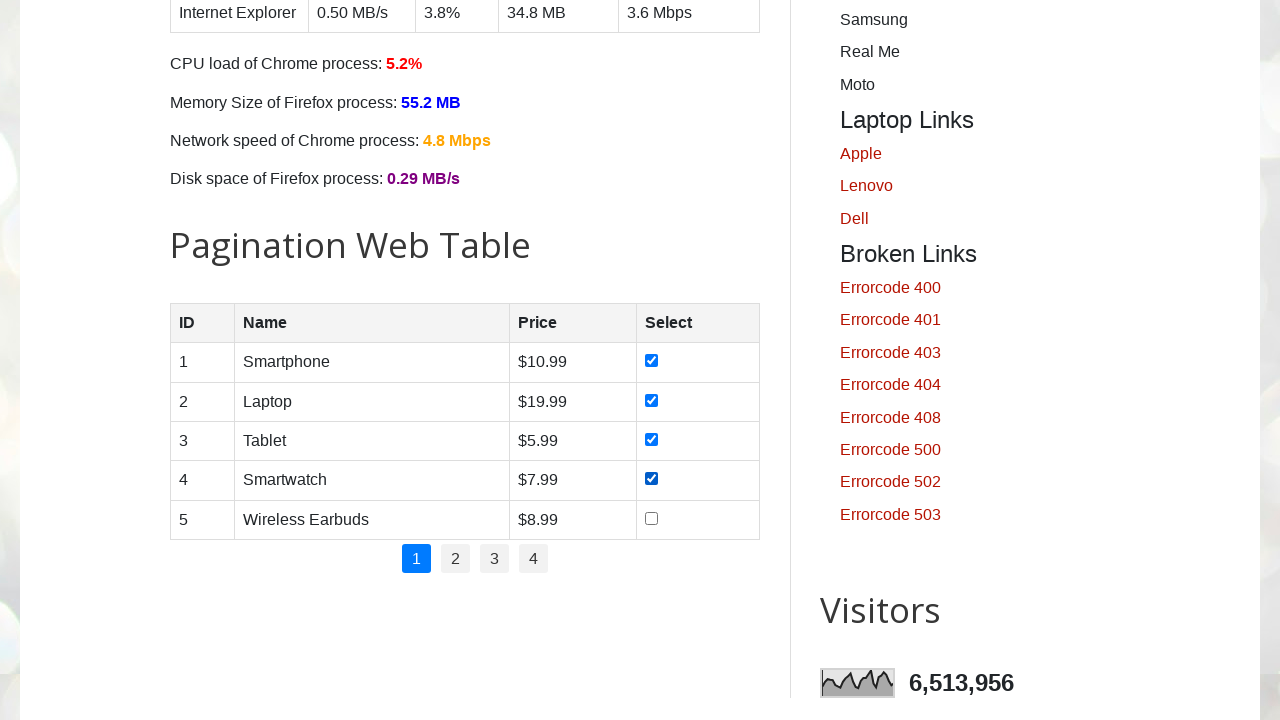

Located checkbox in row 5
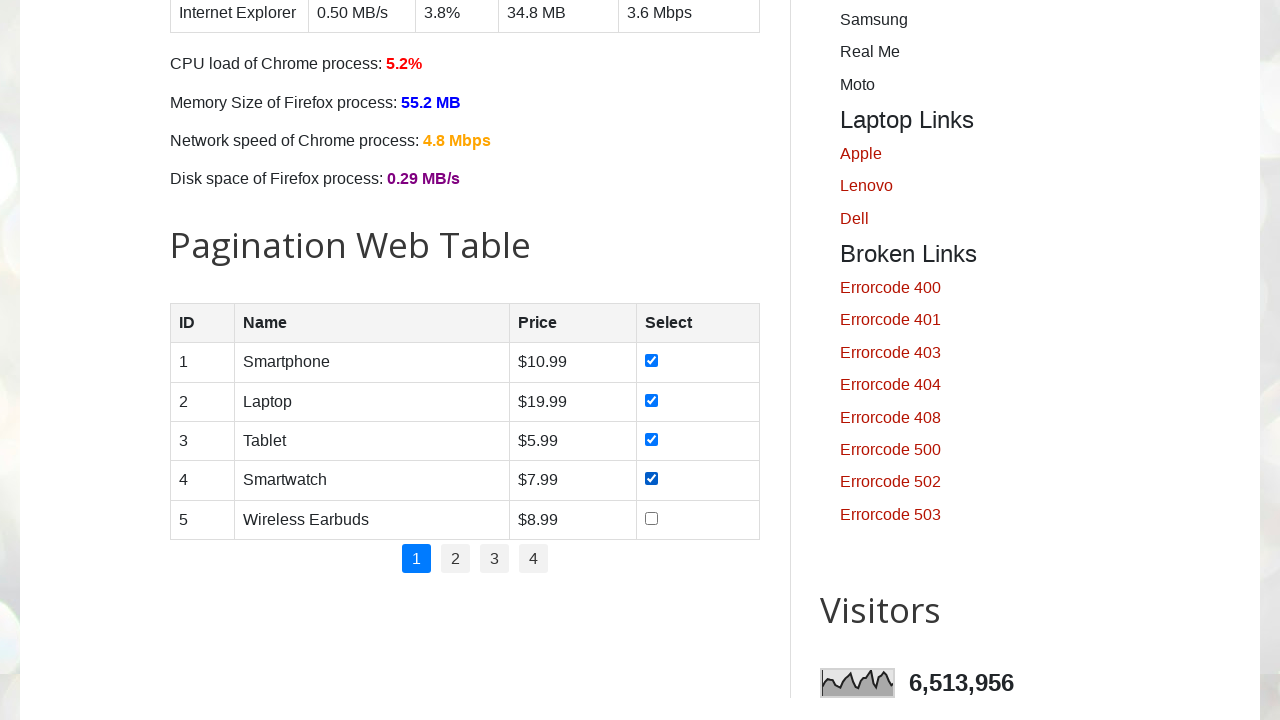

Checked checkbox in row 5 at (651, 518) on #productTable tbody tr >> nth=4 >> td >> internal:role=checkbox
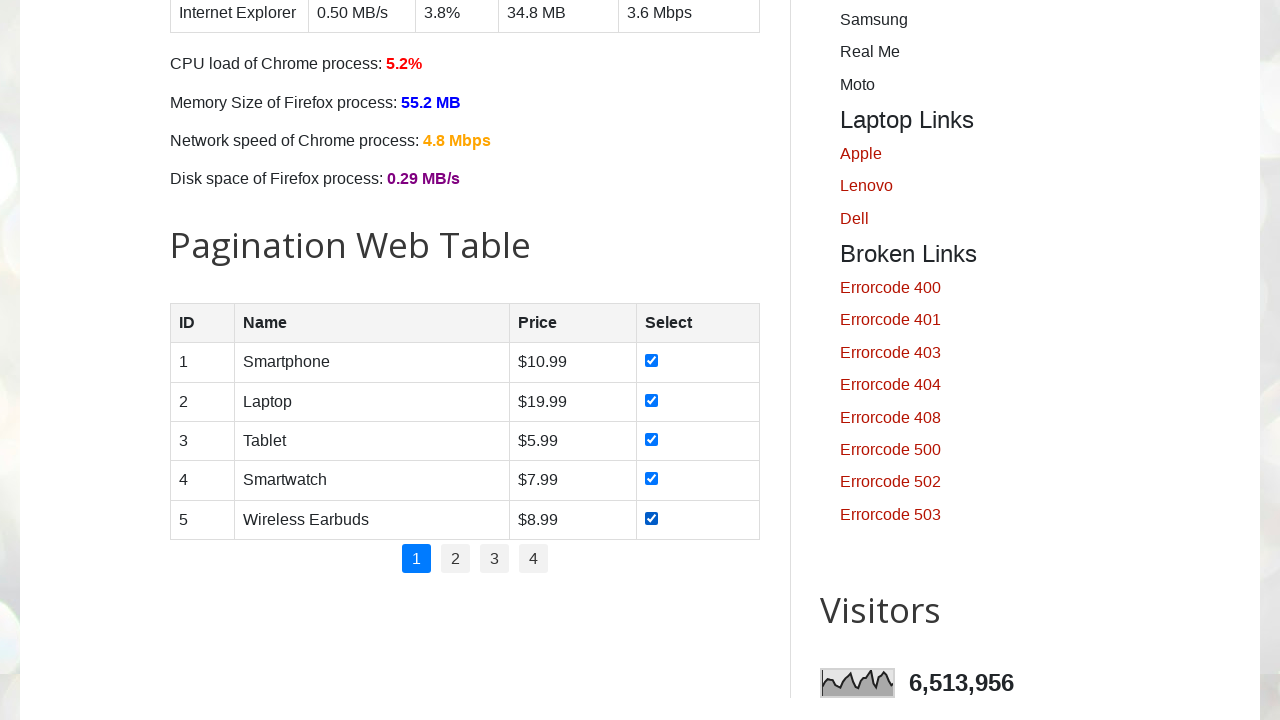

Verified checkbox in row 5 is selected
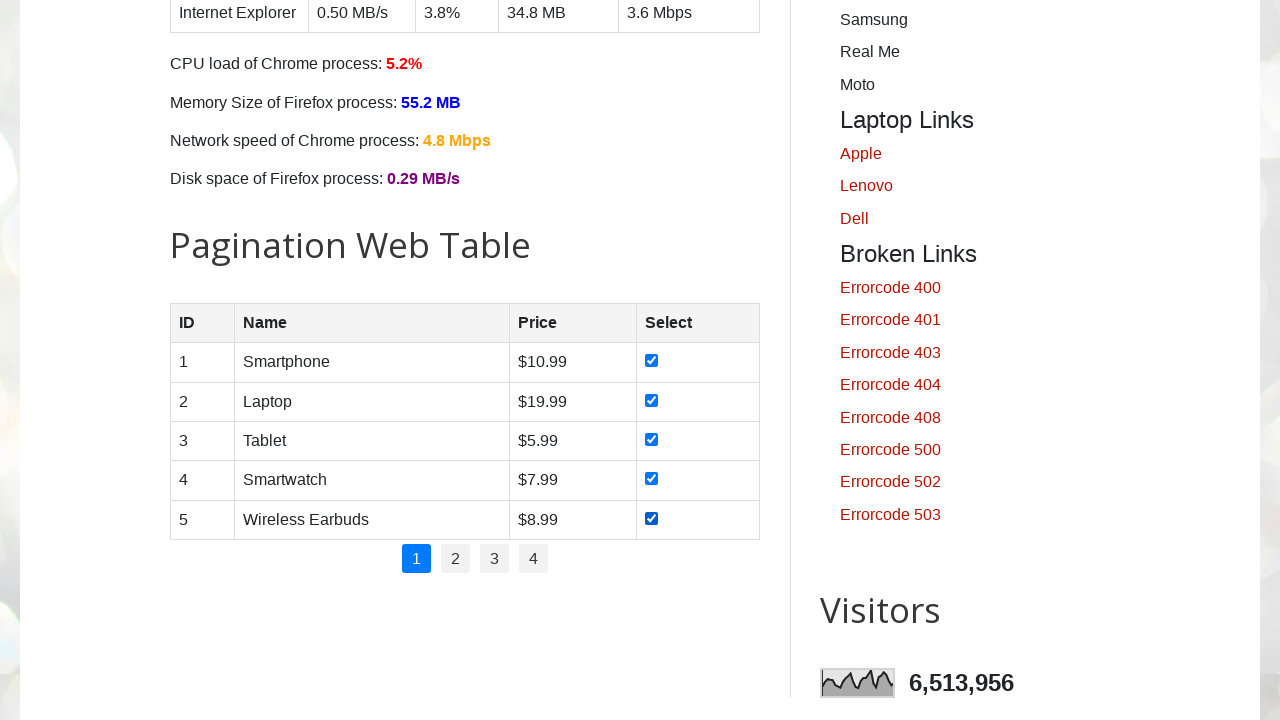

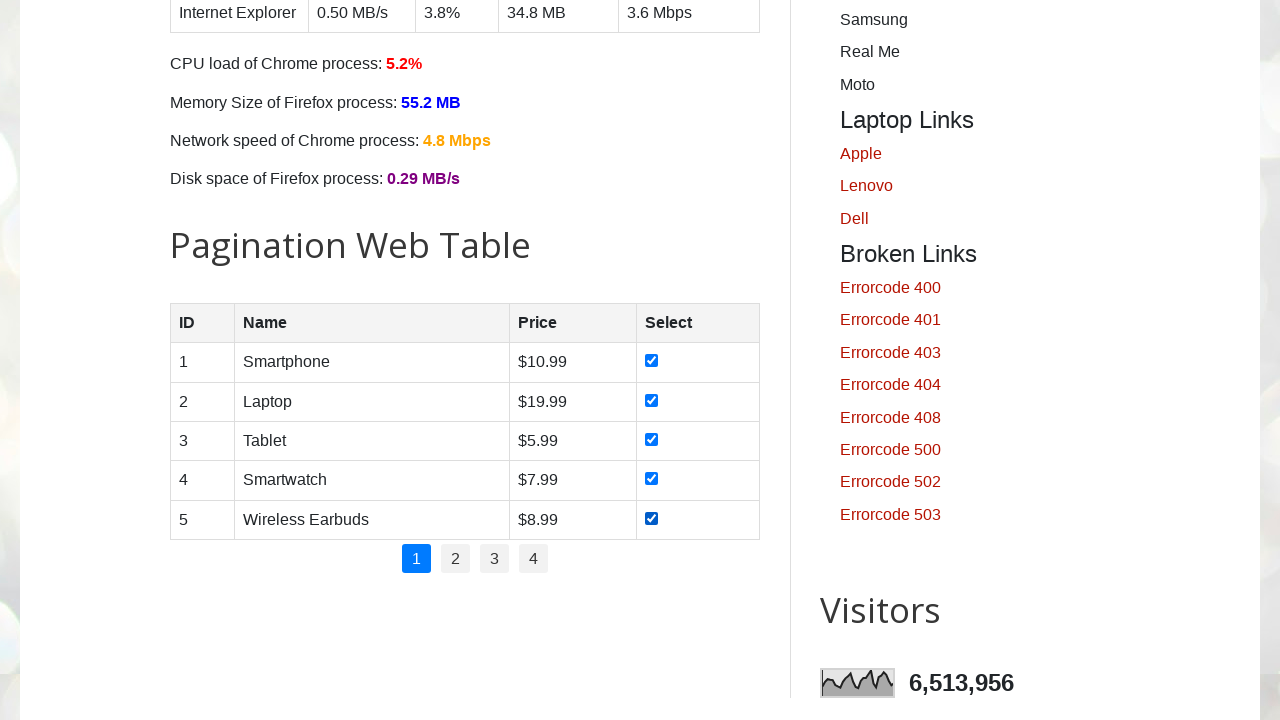